Tests login form validation with an invalid password, verifying the appropriate error message is displayed

Starting URL: https://www.saucedemo.com/

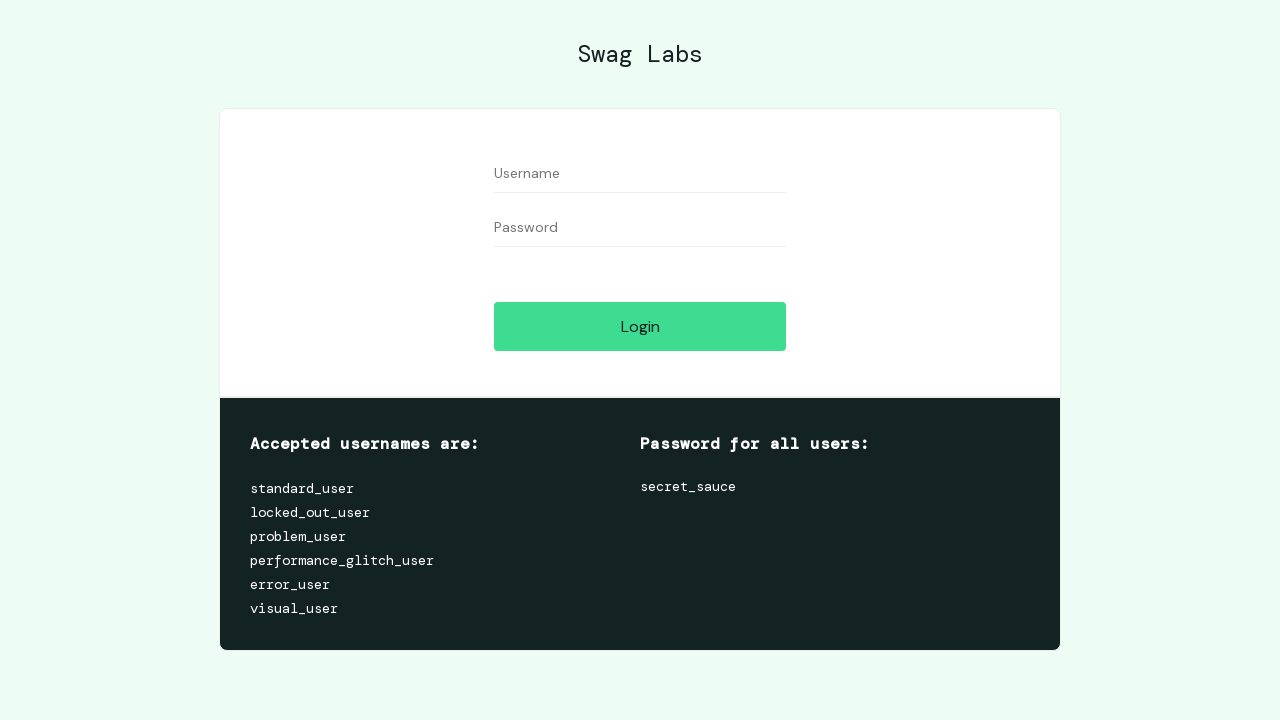

Filled username field with 'standard_user' on #user-name
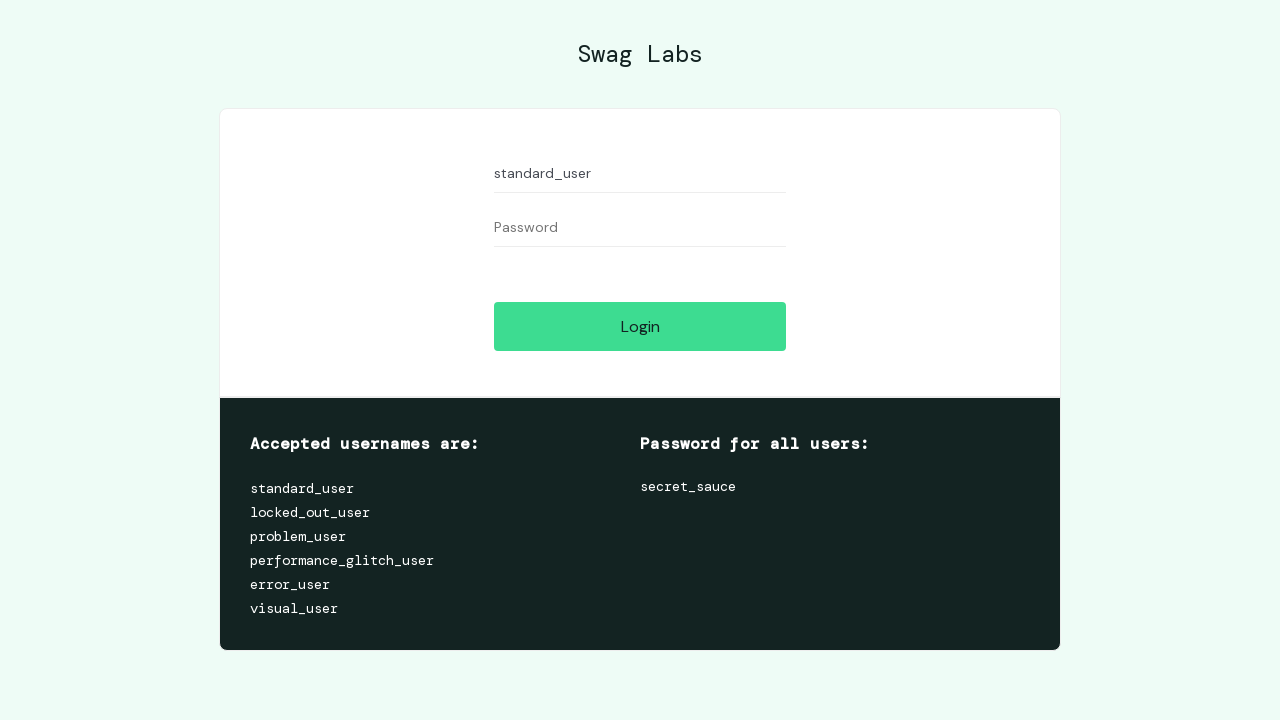

Filled password field with invalid password 'vasco_da_gama' on #password
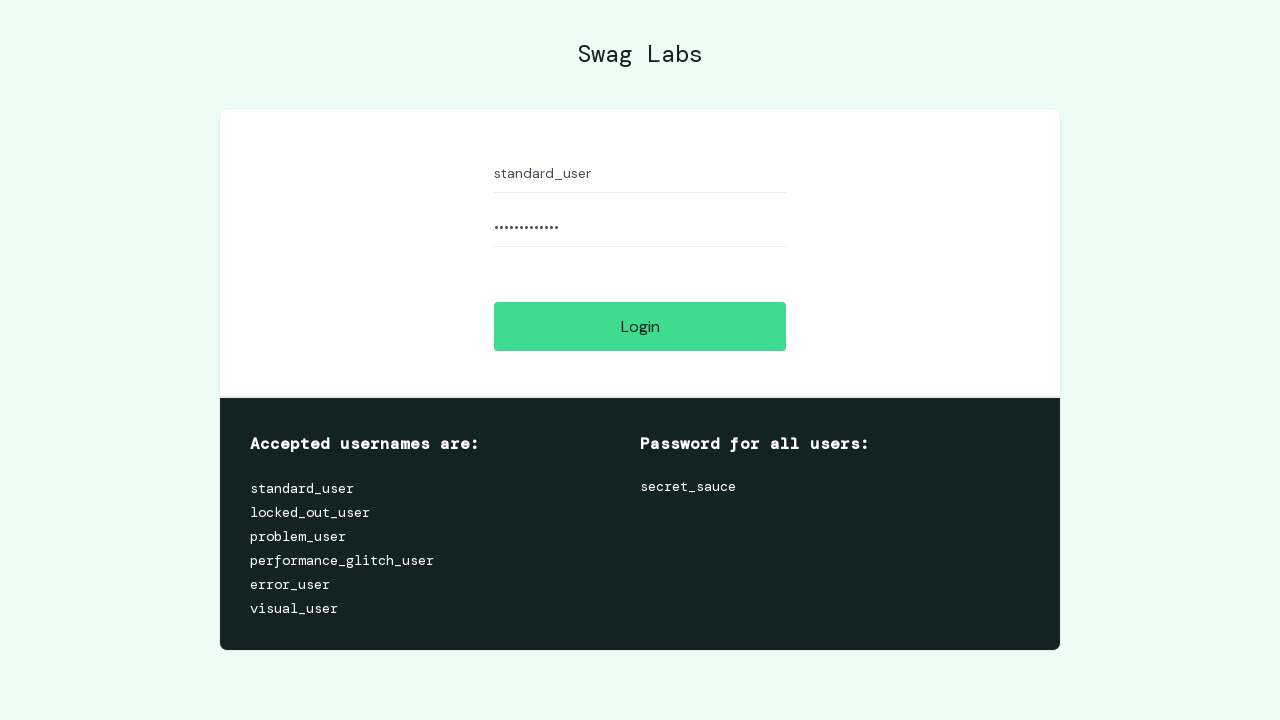

Clicked login button at (640, 326) on #login-button
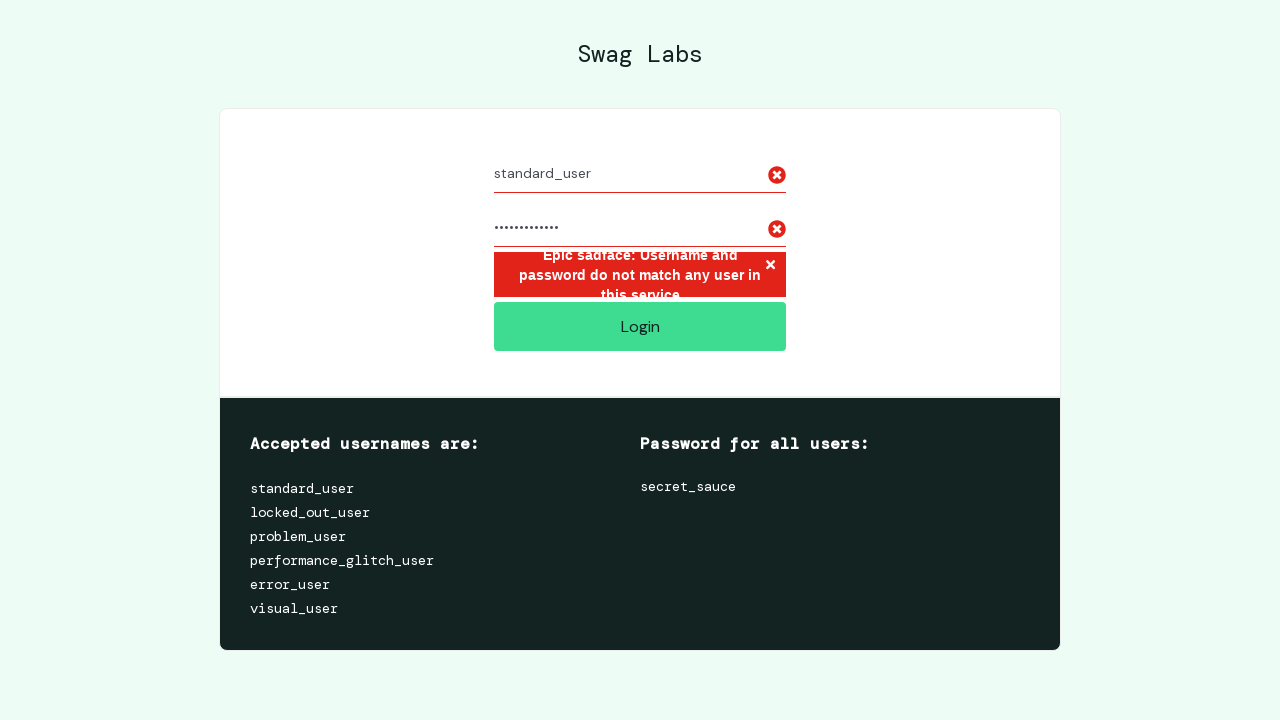

Error message appeared after invalid login attempt
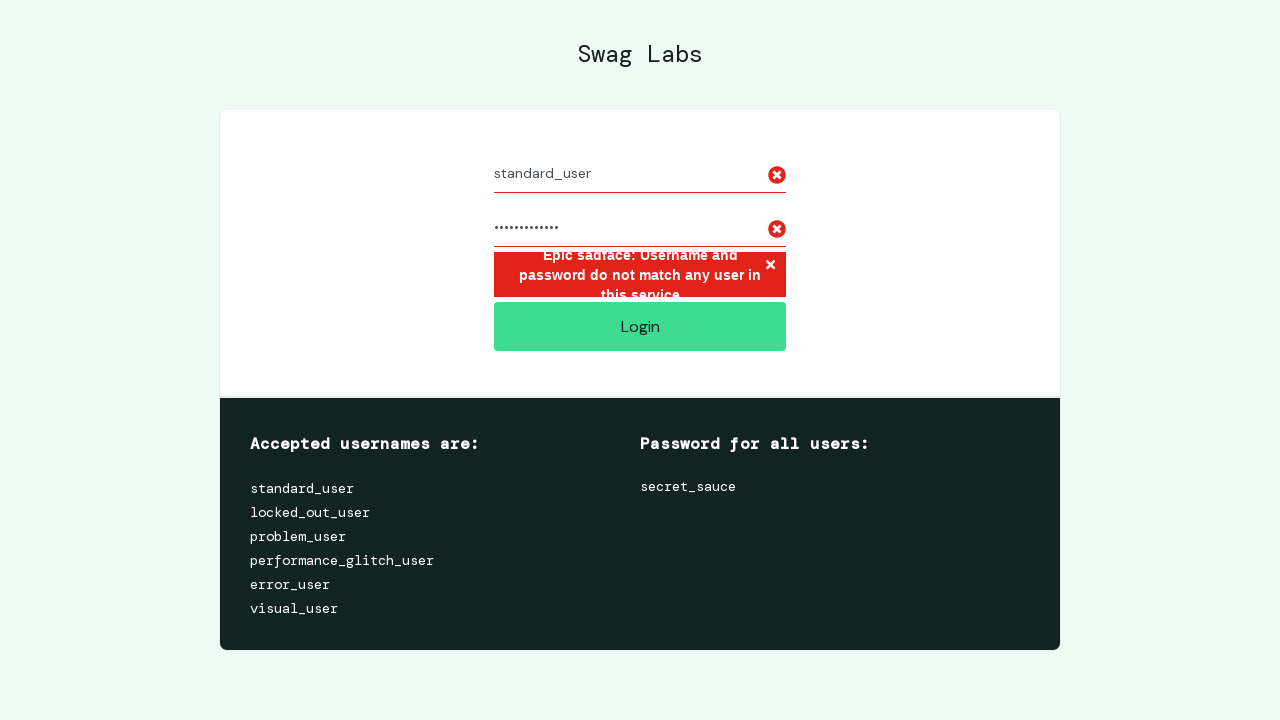

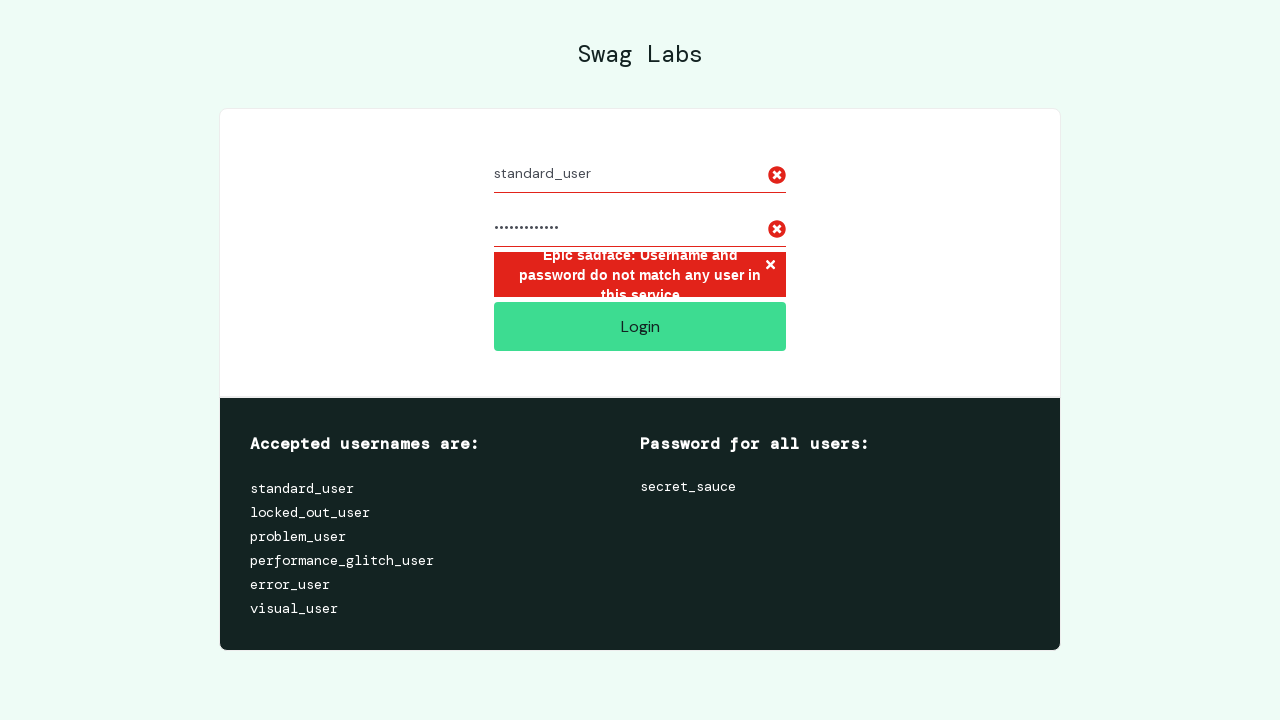